Tests Angular dropdown by opening the dropdown menu and selecting an option

Starting URL: https://ng-bootstrap.github.io/#/components/dropdown/examples

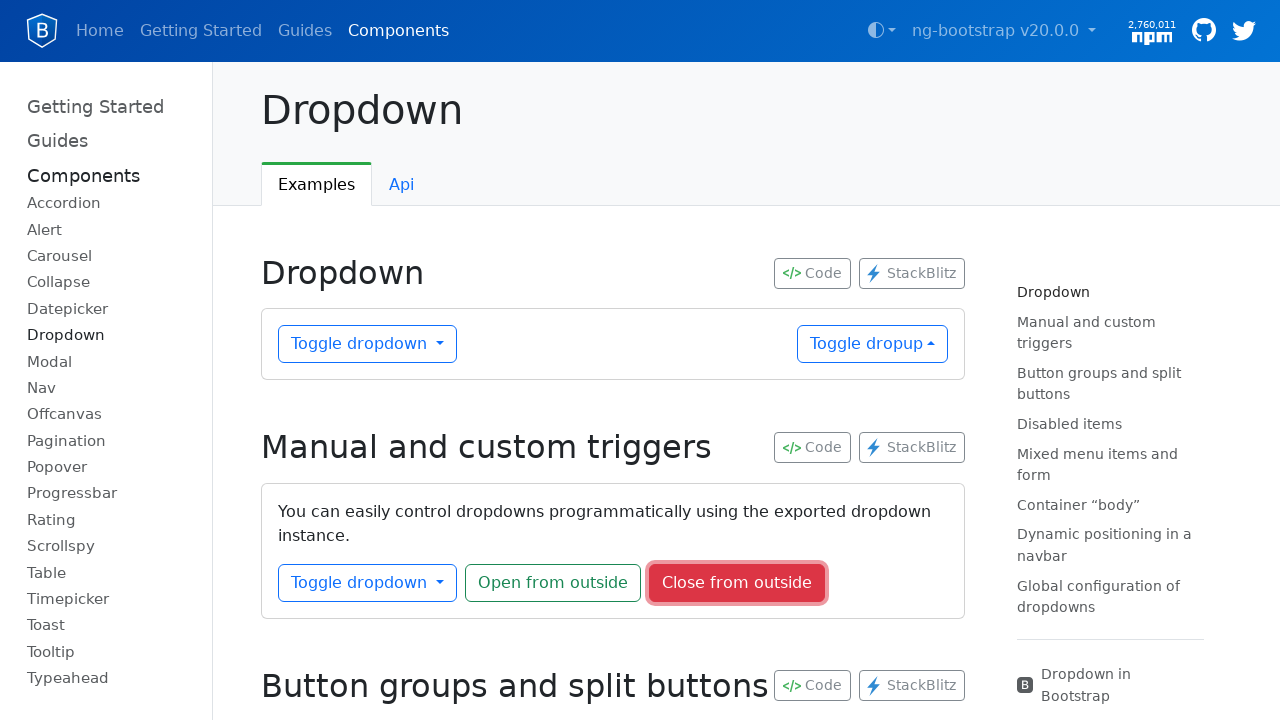

Clicked dropdown button to open menu at (368, 344) on #dropdownBasic1
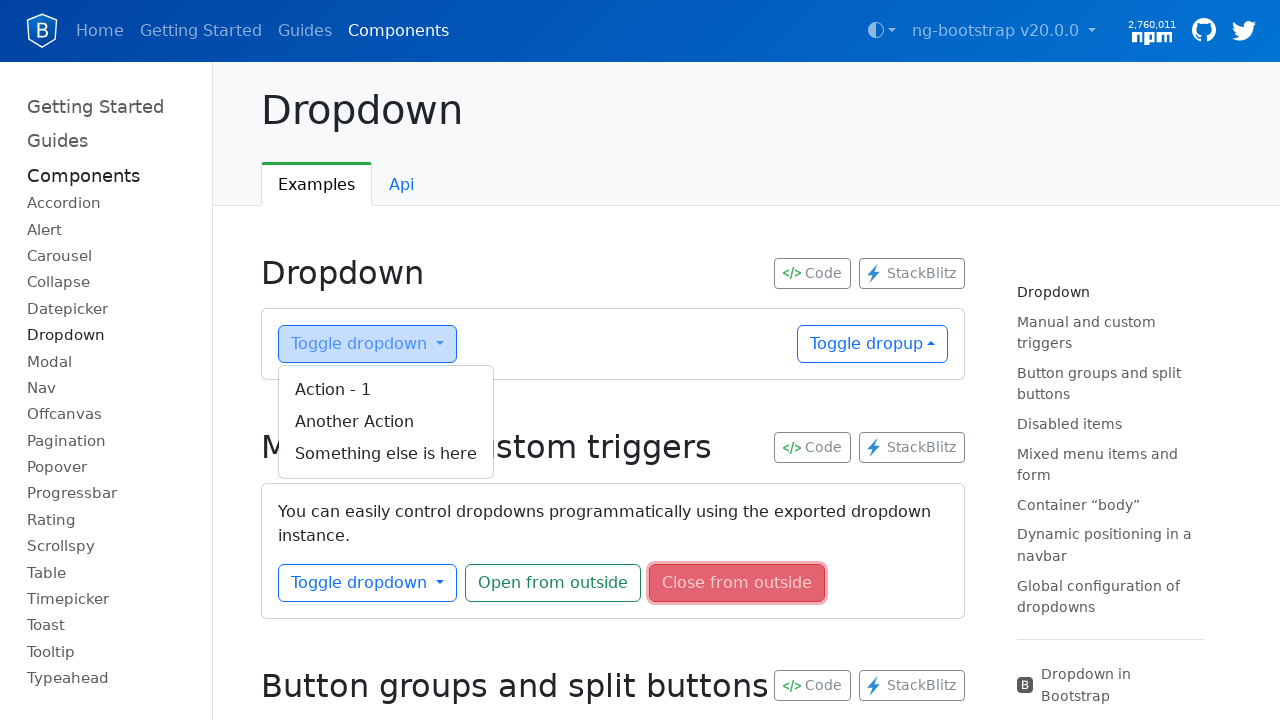

Dropdown menu appeared
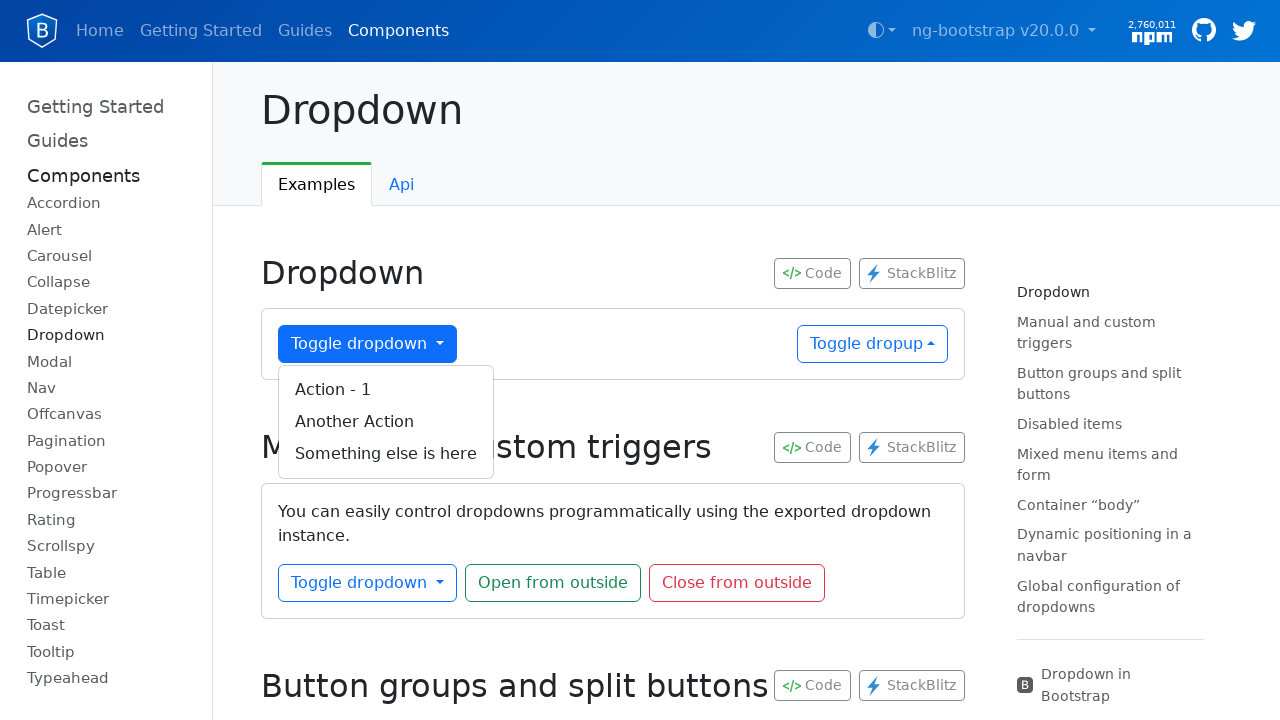

Located all dropdown menu options
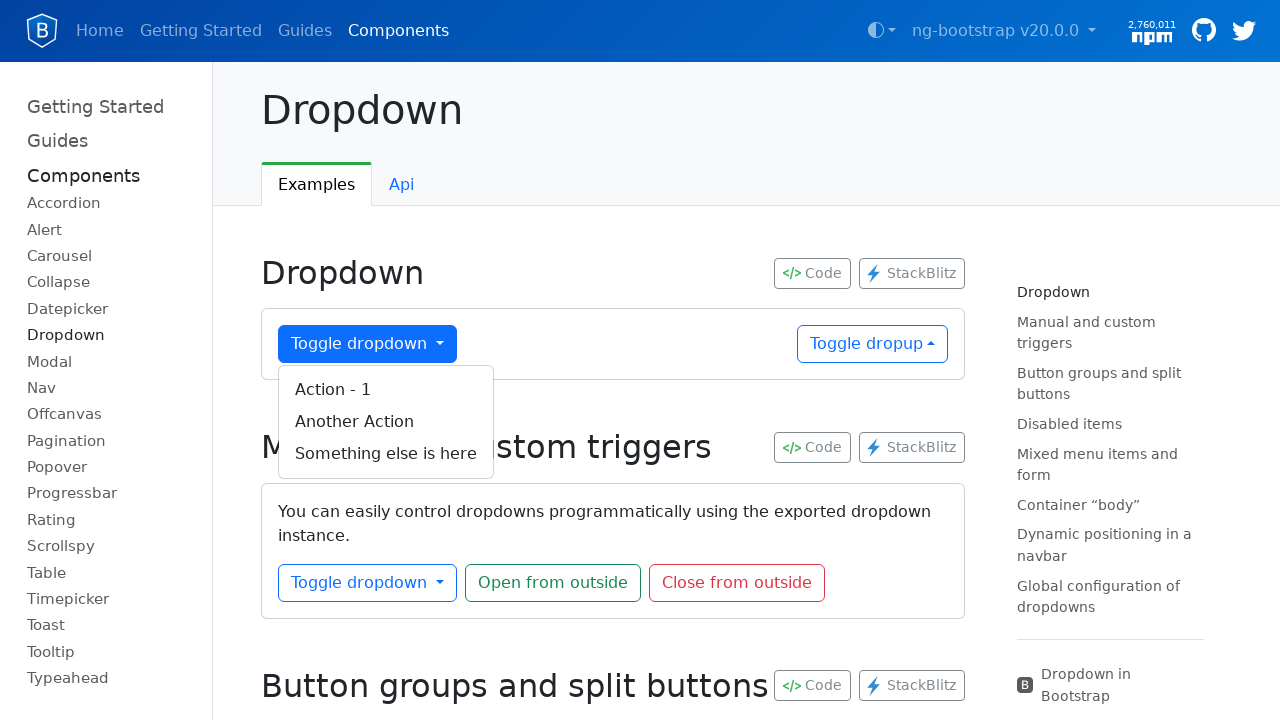

Selected second option from dropdown menu at (386, 422) on div.dropdown-menu.show button >> nth=1
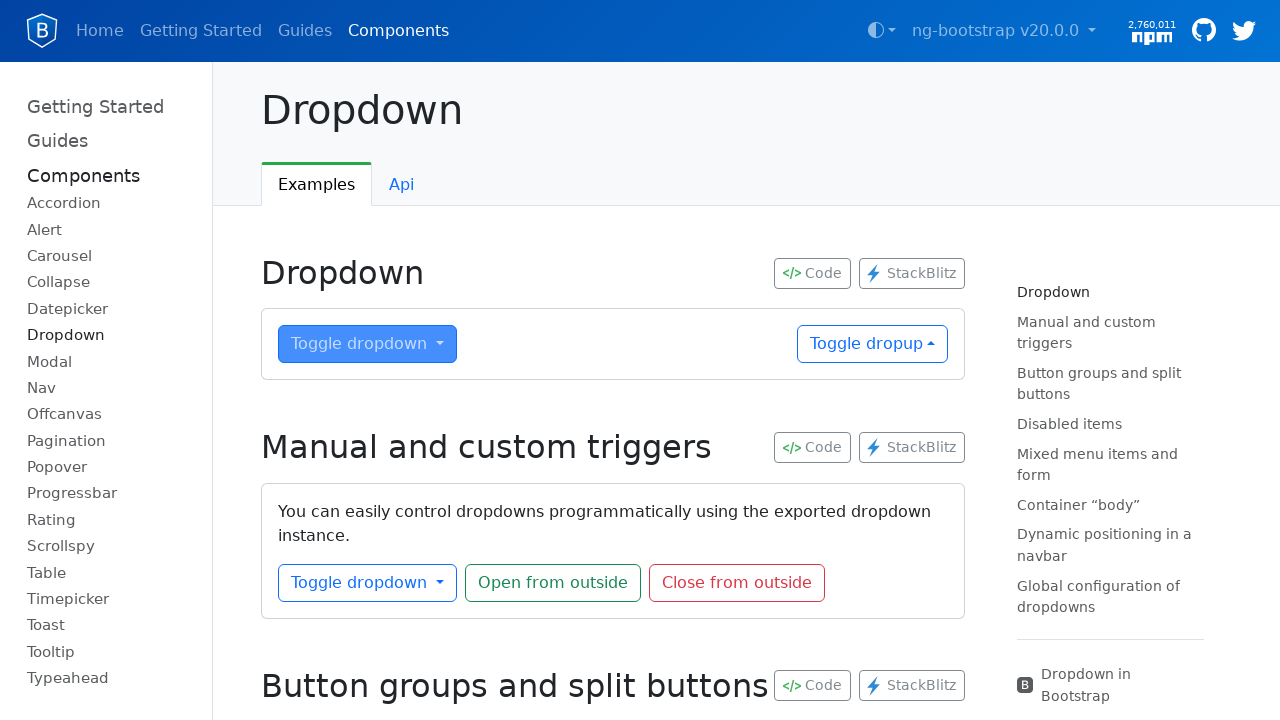

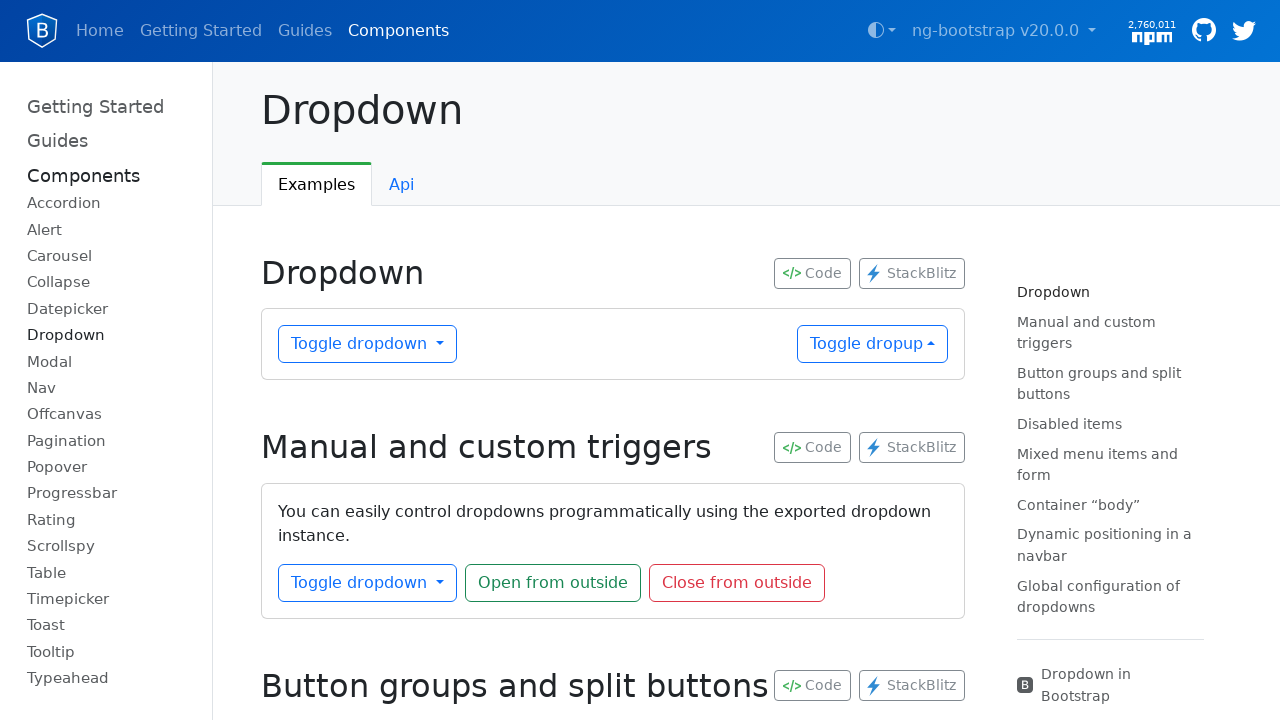